Tests the search functionality on python.org by entering a search query "pycon" and submitting the form, then verifying results are returned.

Starting URL: https://www.python.org

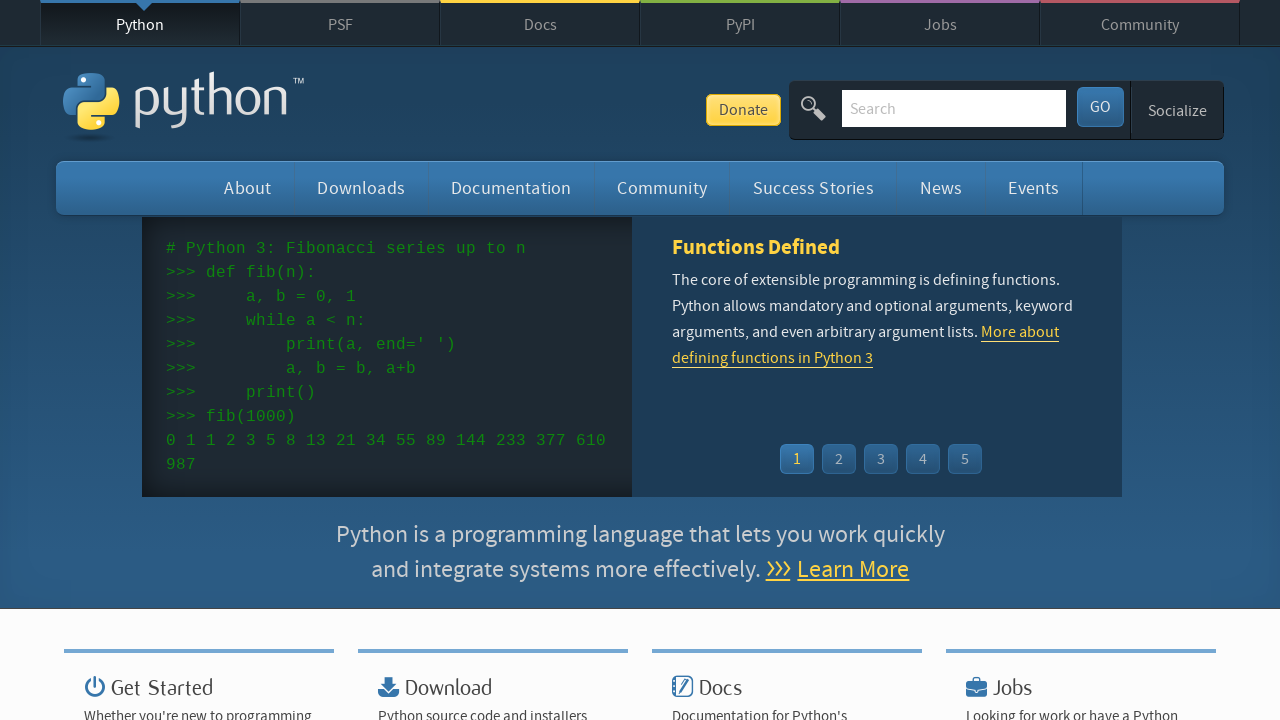

Filled search box with query 'pycon' on input[name='q']
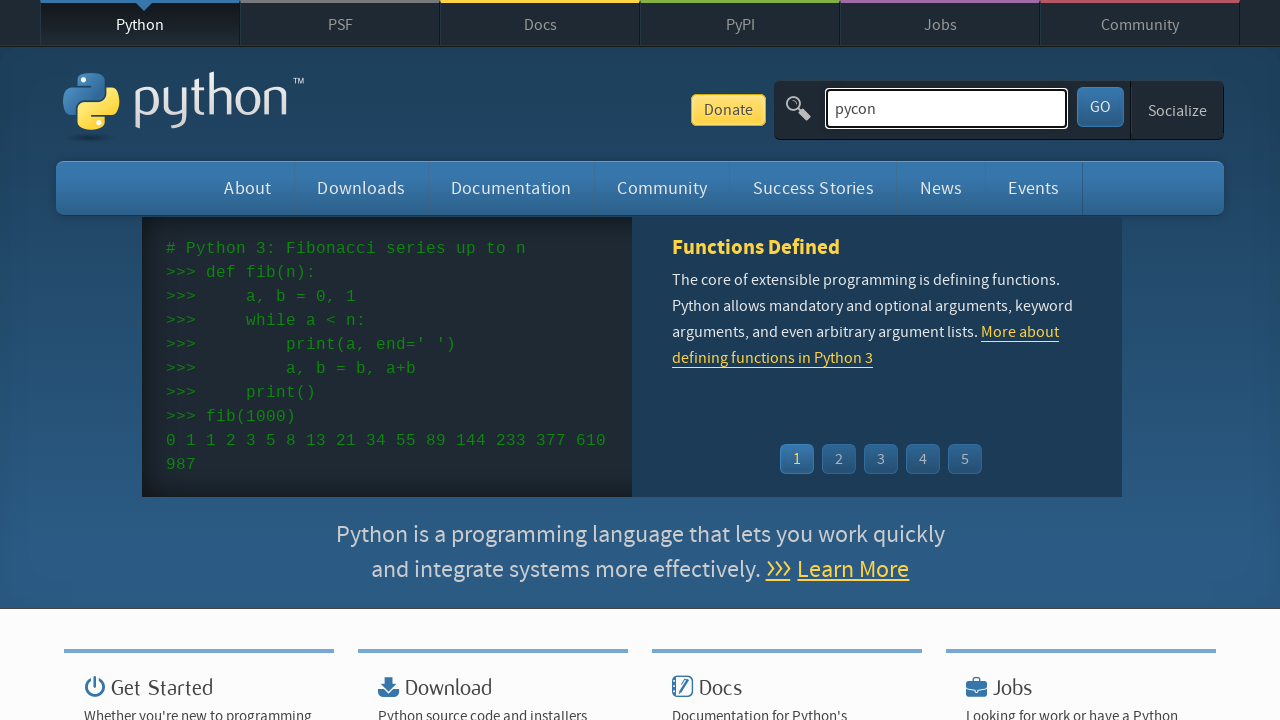

Pressed Enter to submit search form on input[name='q']
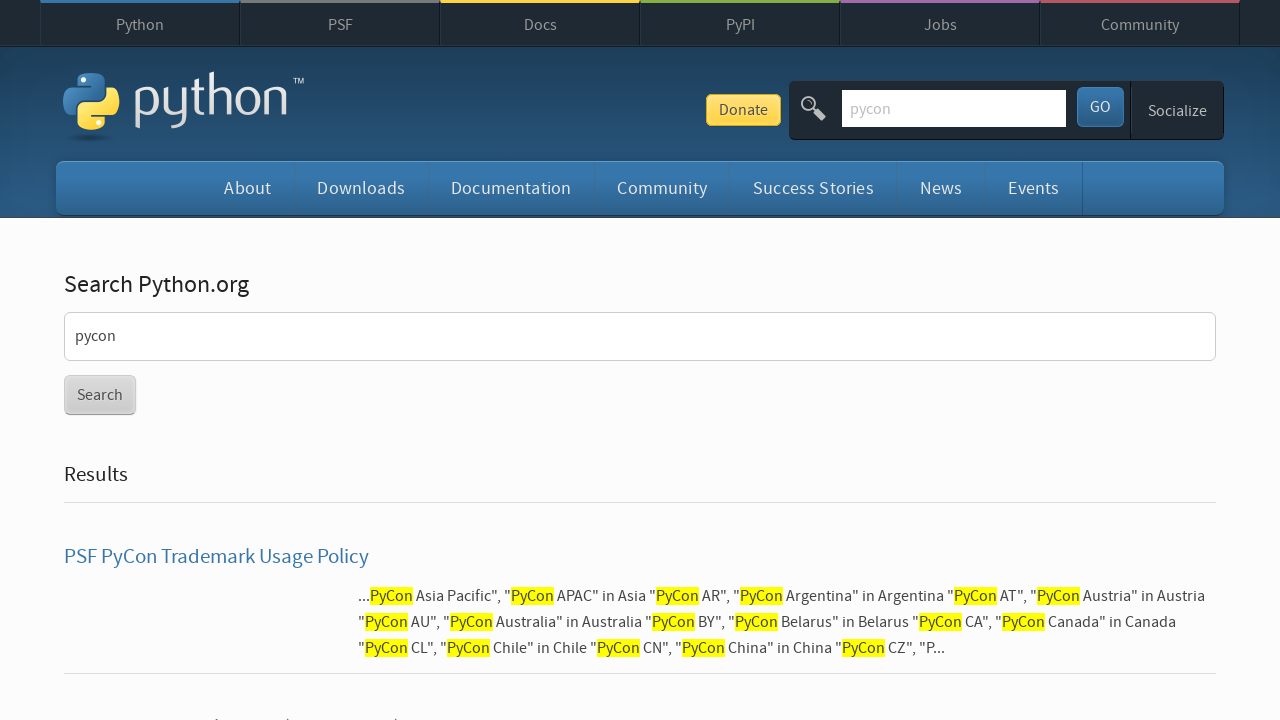

Waited for results page to load
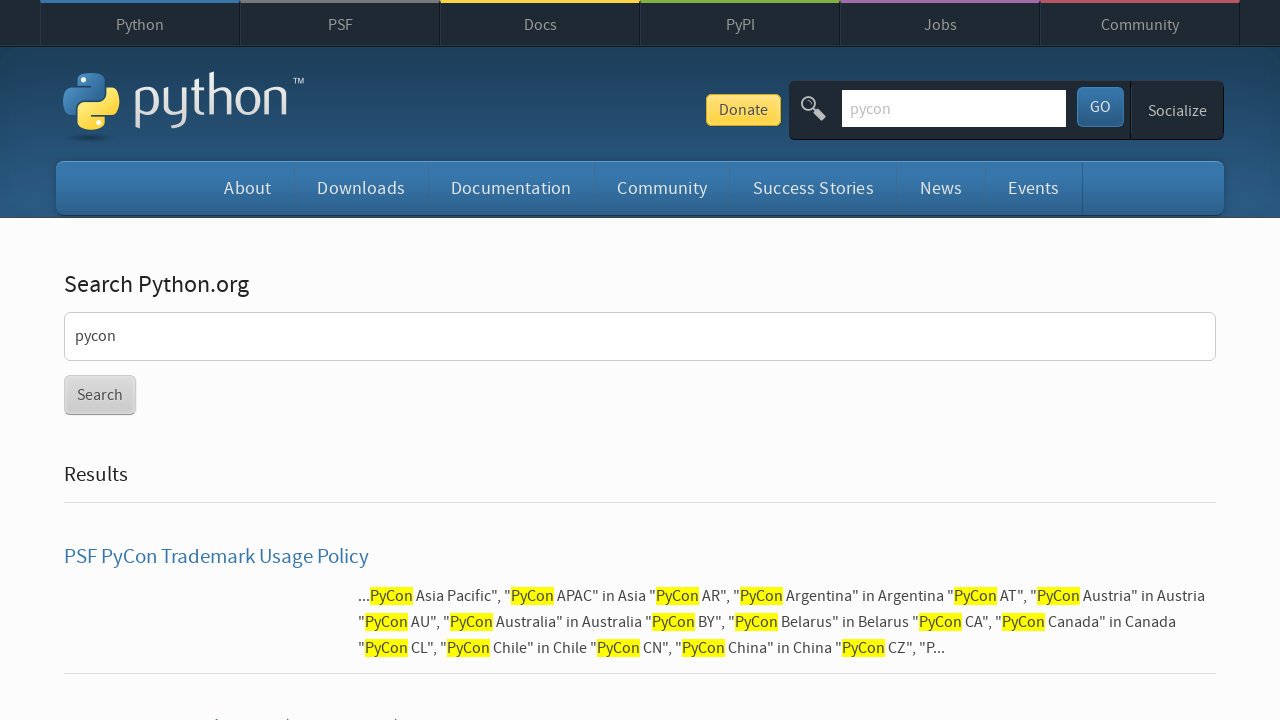

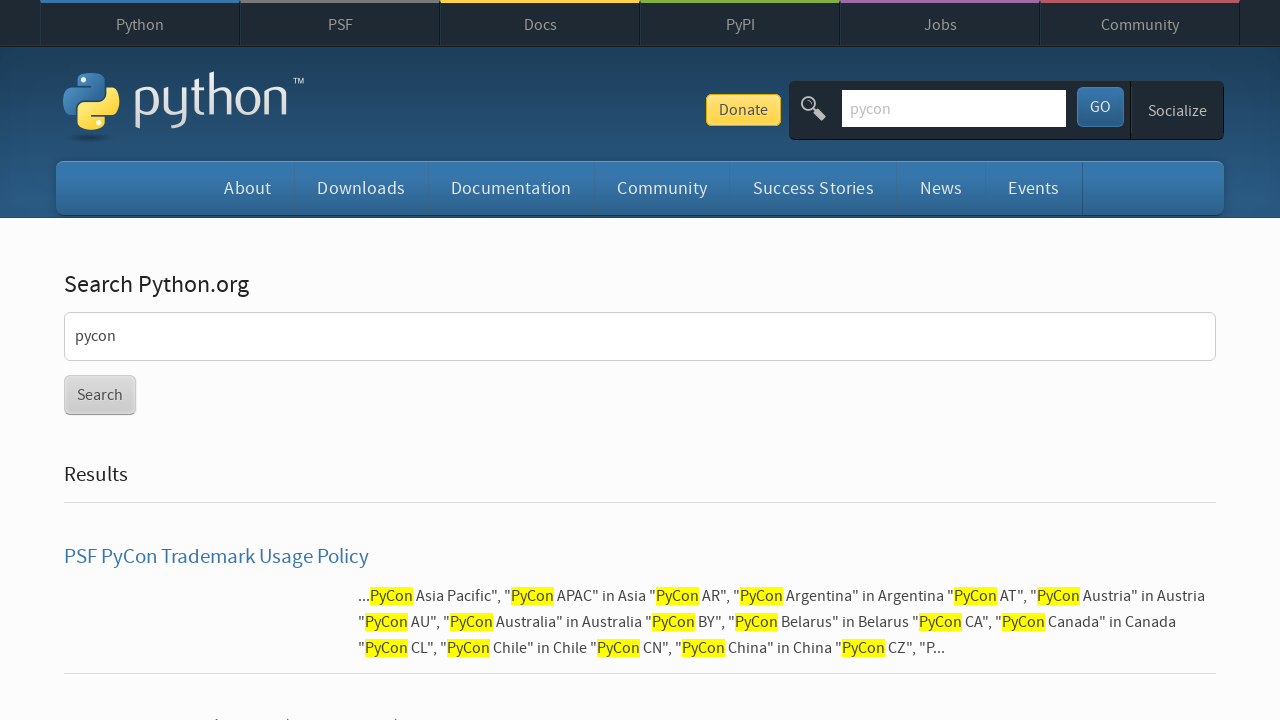